Tests new window handling by clicking a link that opens a new window and verifying both window URLs

Starting URL: https://www.globalsqa.com/demo-site/frames-and-windows/#Open%20New%20Window

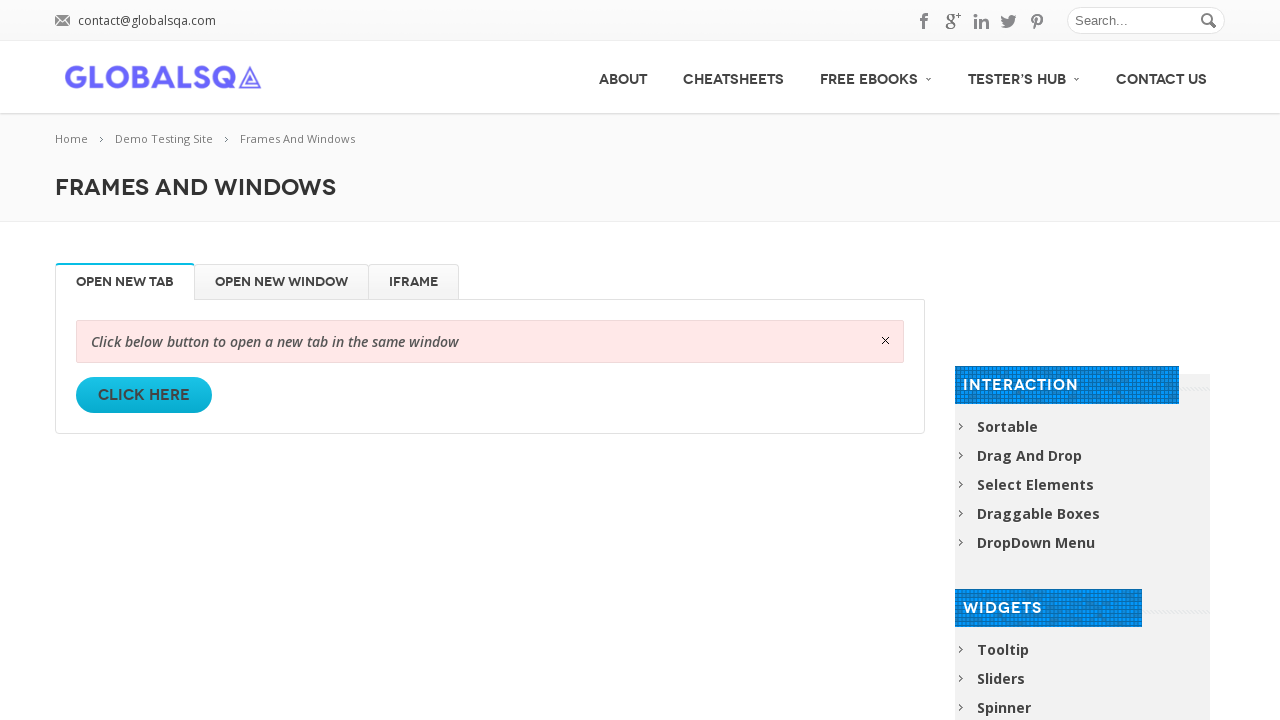

Located 'Click Here' link that opens new window
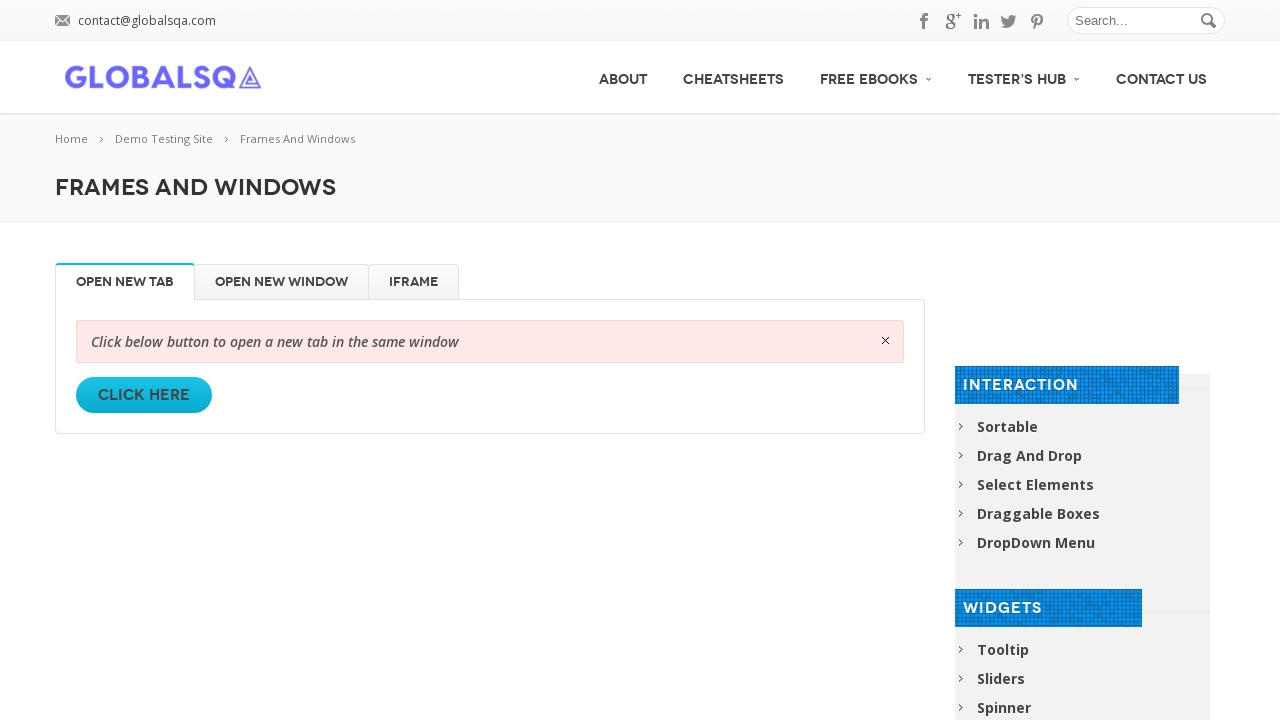

Clicked link to open new window at (144, 395) on internal:role=link[name="Click Here"i]
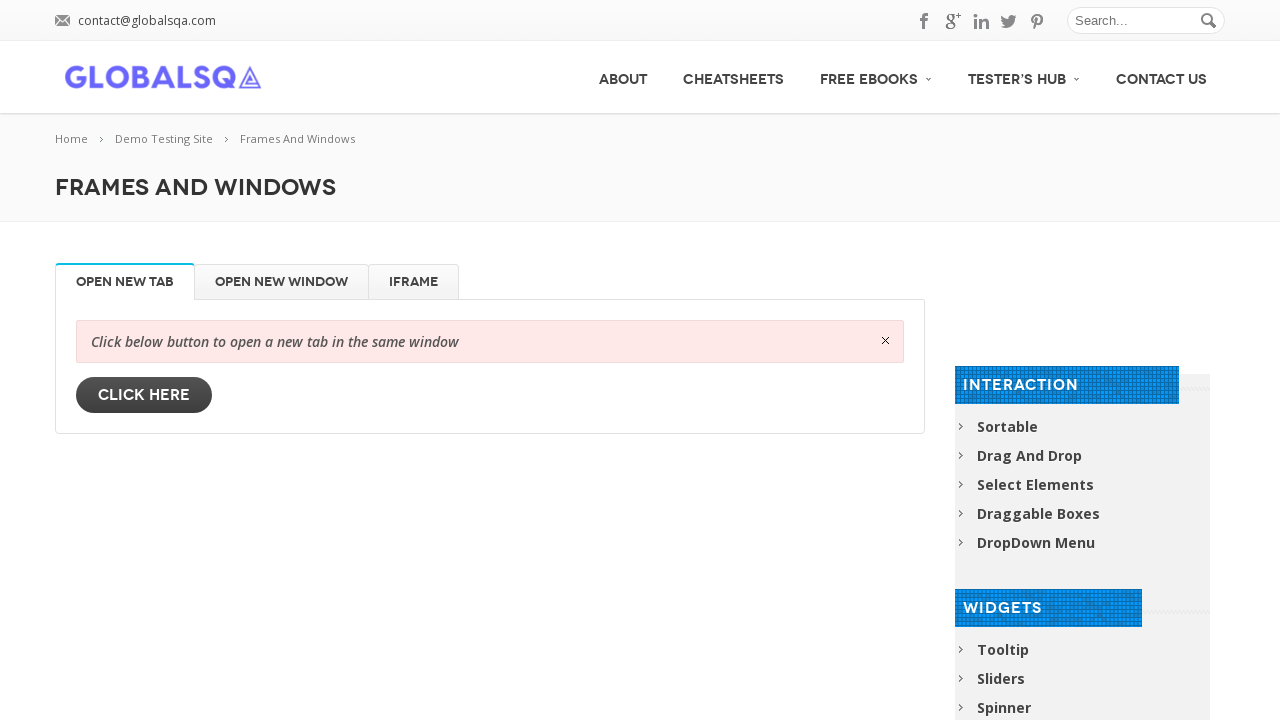

New window opened and captured
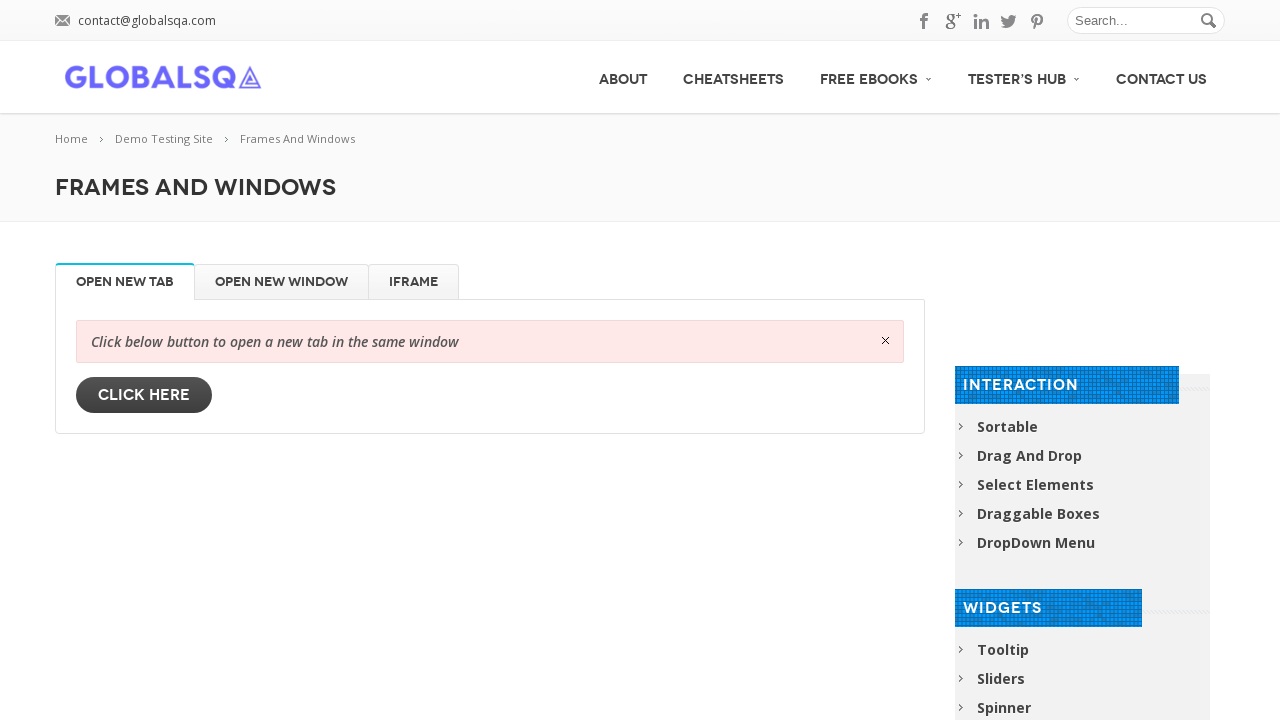

Verified new window URL: https://www.globalsqa.com/demo-site/frames-and-windows/#
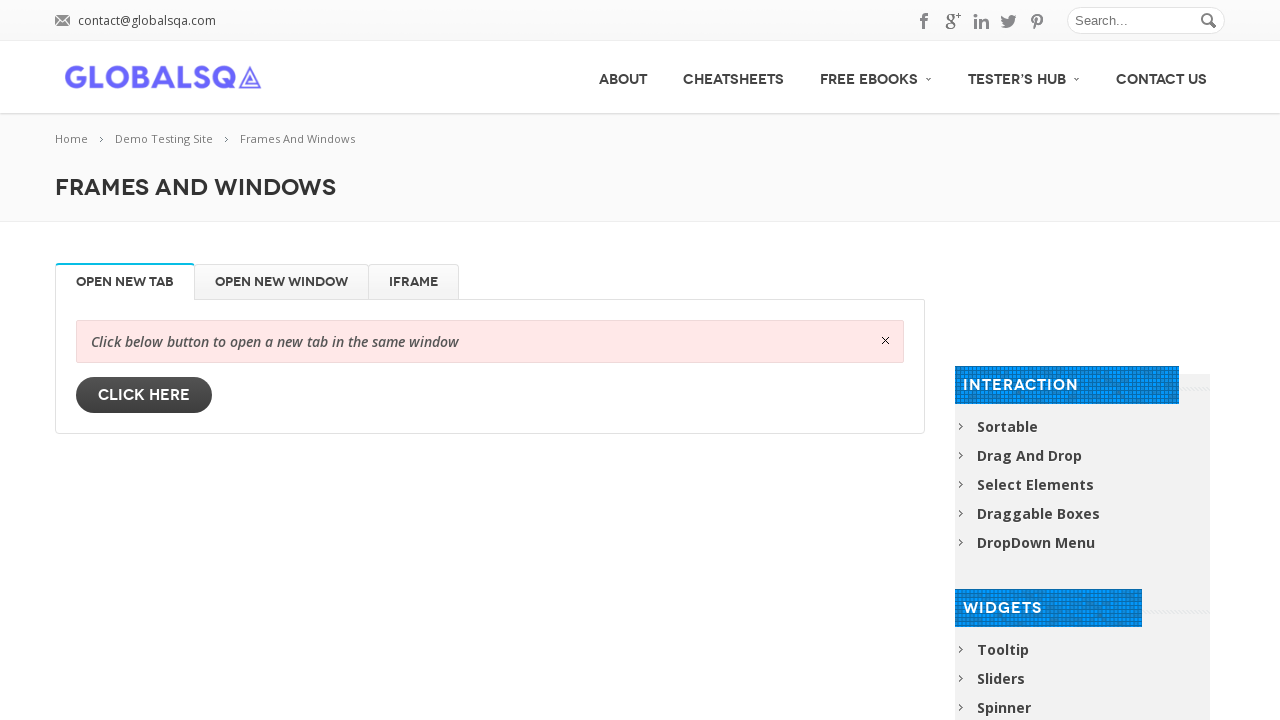

Verified original window URL: https://www.globalsqa.com/demo-site/frames-and-windows/#Open%20New%20Window
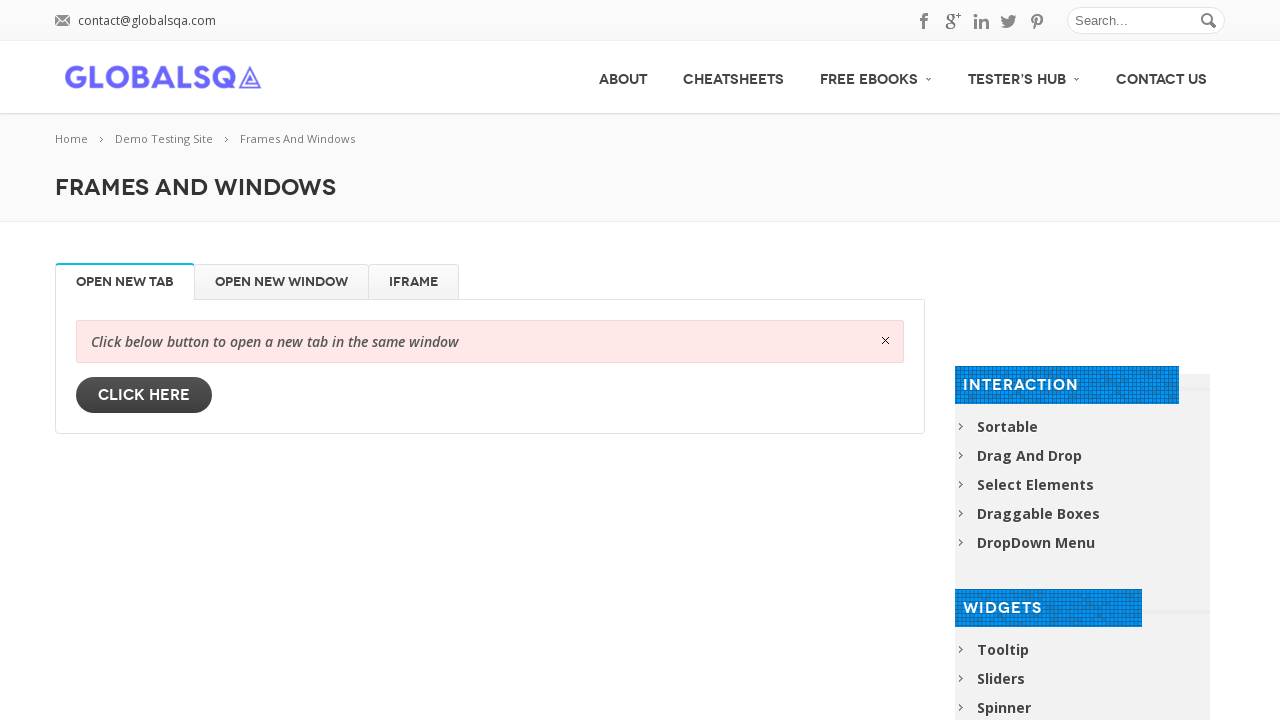

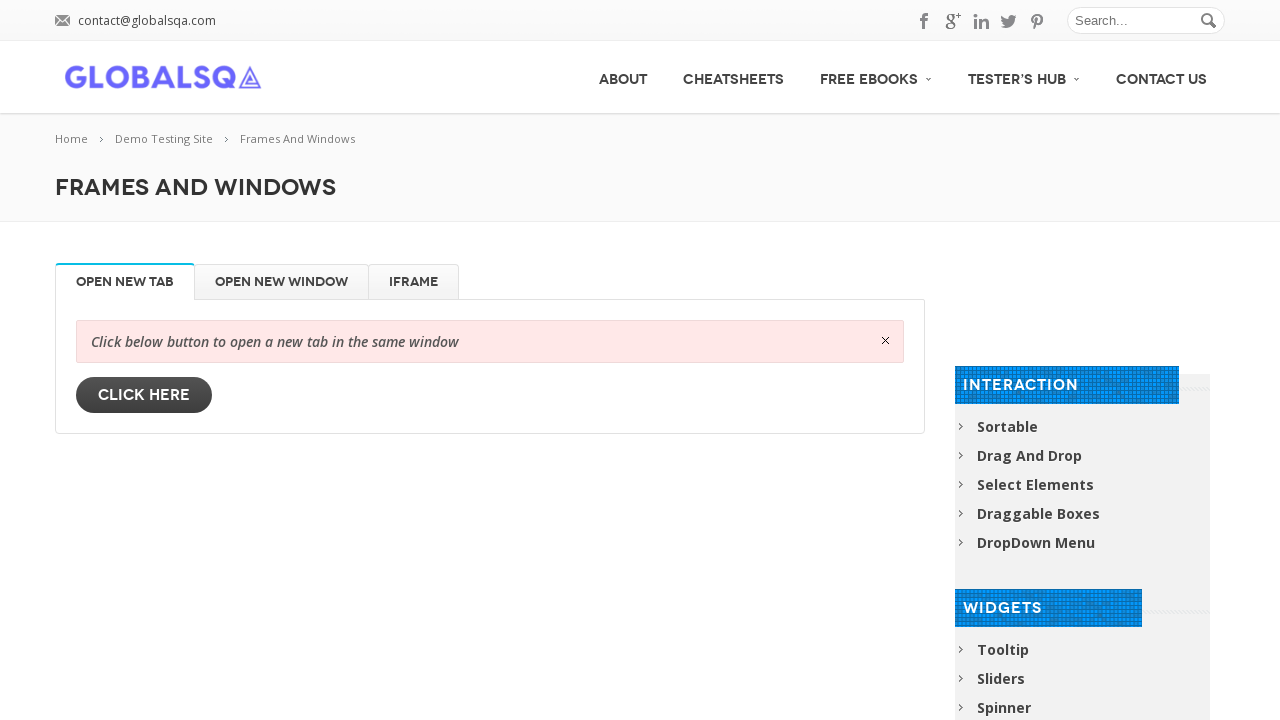